Takes a screenshot of the current page state

Starting URL: https://www.flipkart.com/

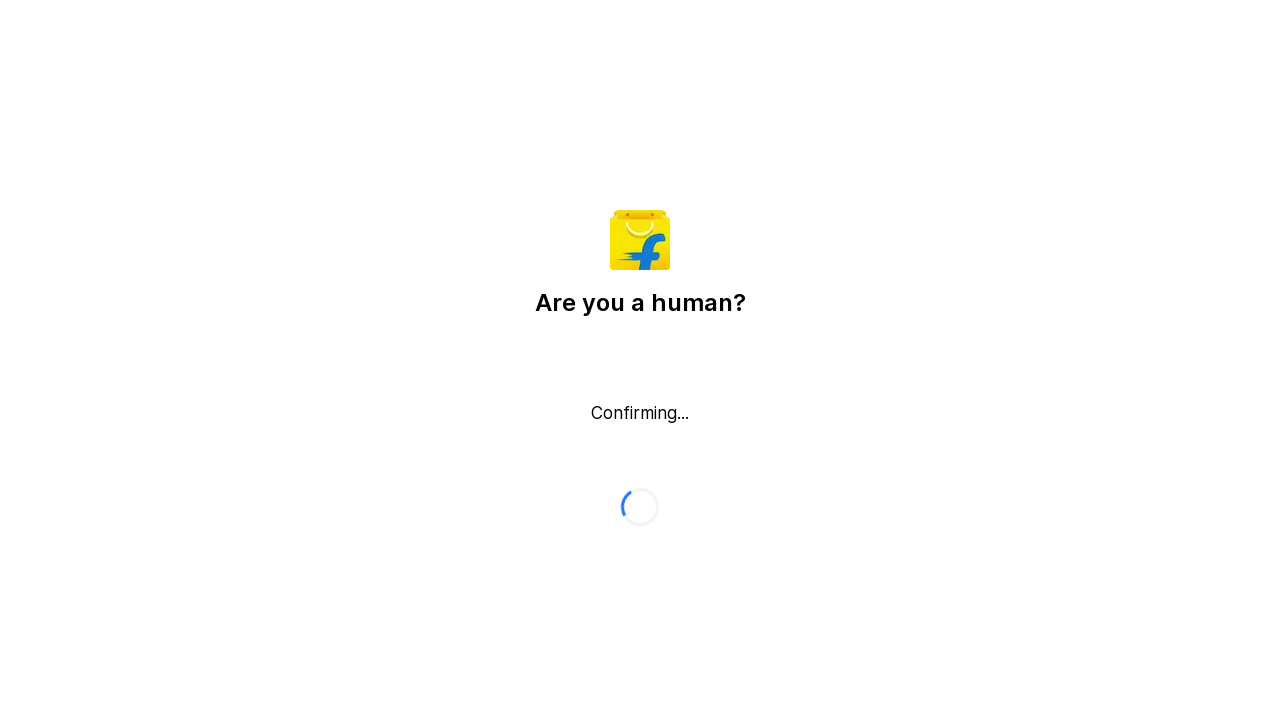

Took screenshot of current page state
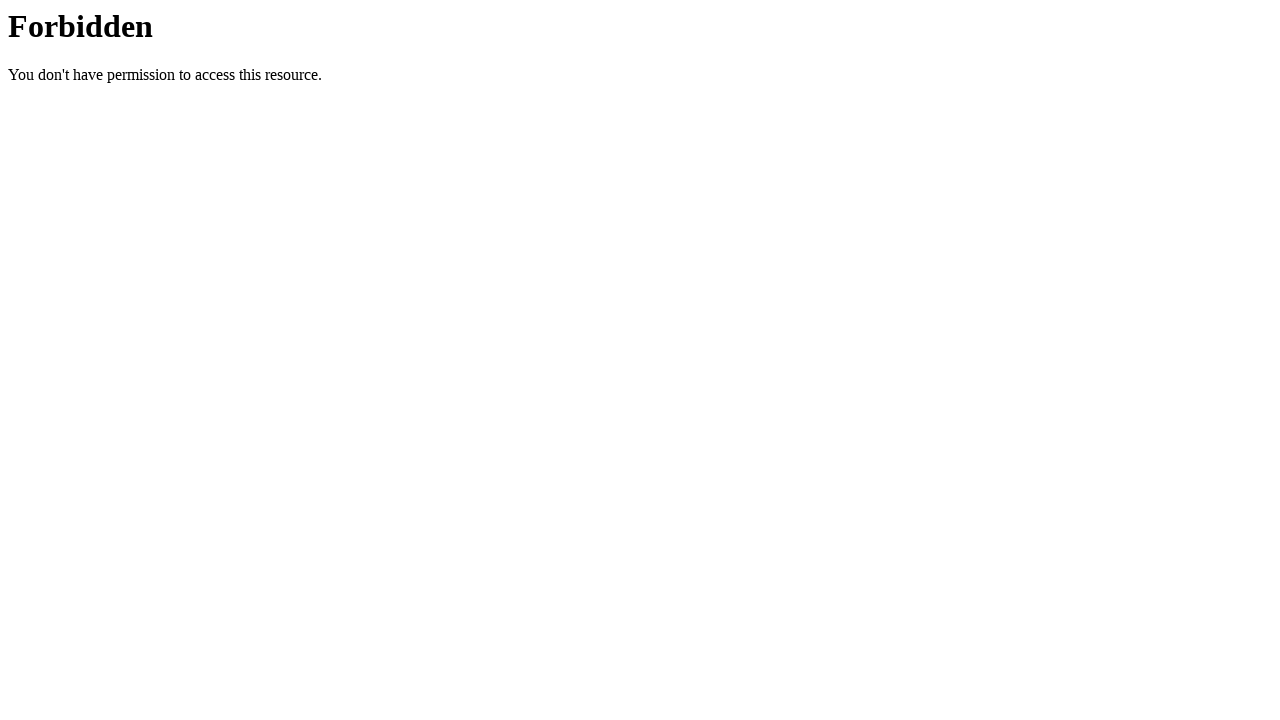

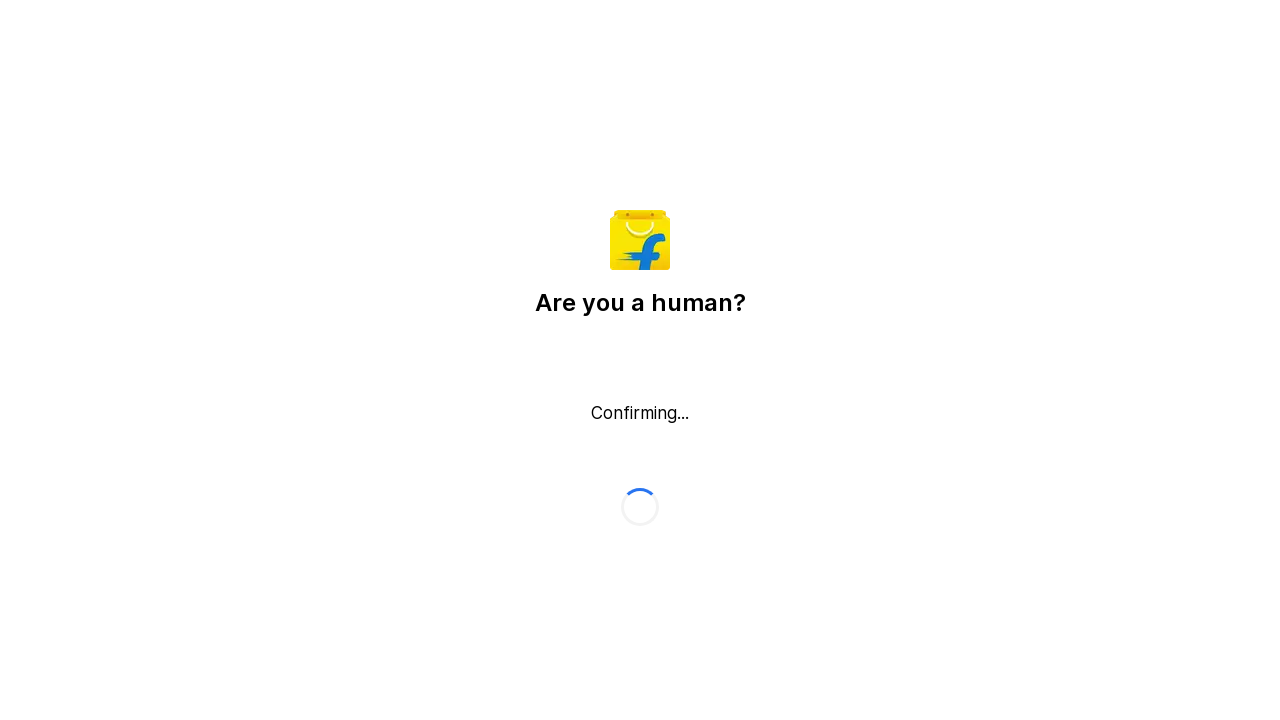